Navigates through a mathematical link text calculation, then fills out a registration form with personal information including first name, last name, city, and country

Starting URL: http://suninjuly.github.io/find_link_text

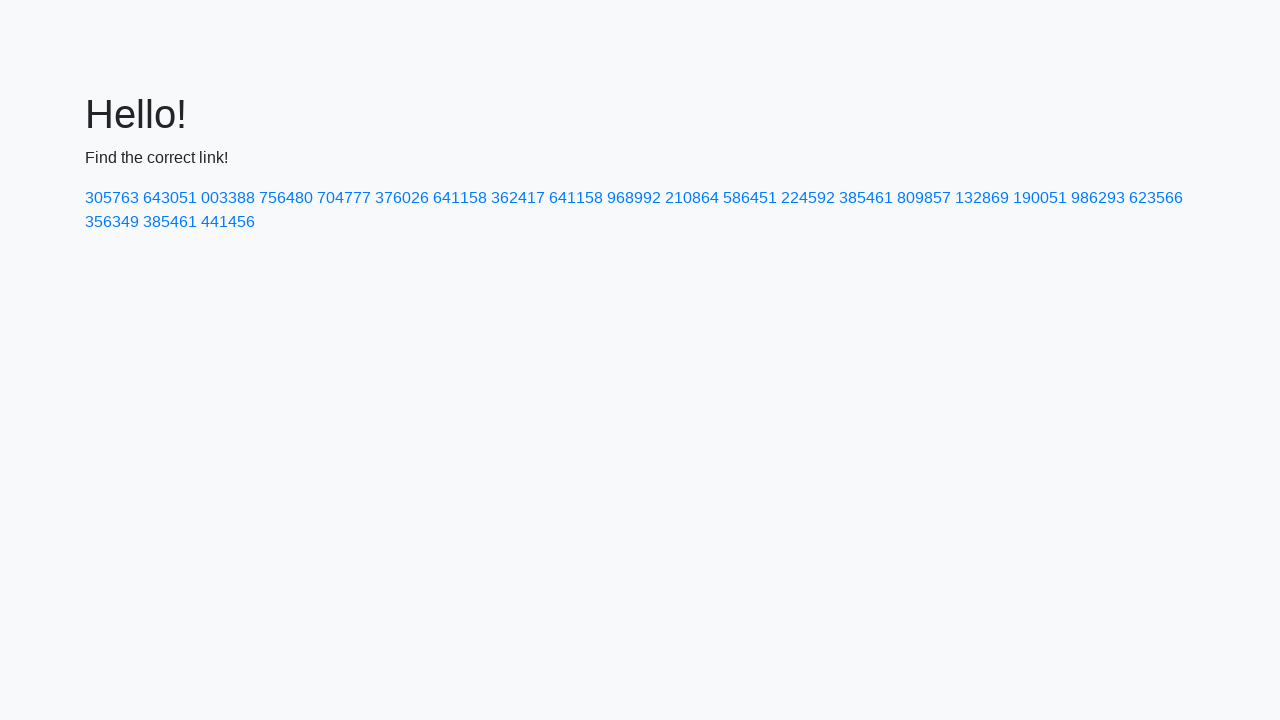

Clicked on mathematical link with calculated text value: 224592 at (808, 198) on a:has-text('224592')
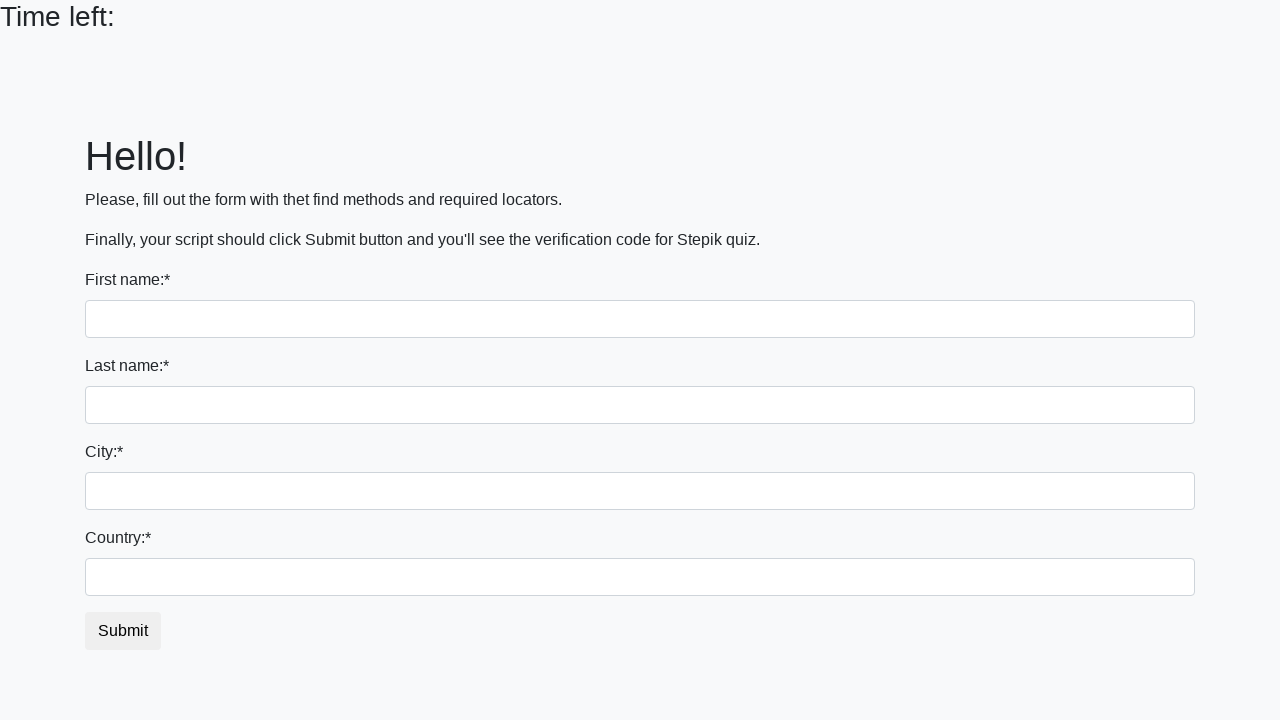

Filled first name field with 'Ivan' on input[name='first_name']
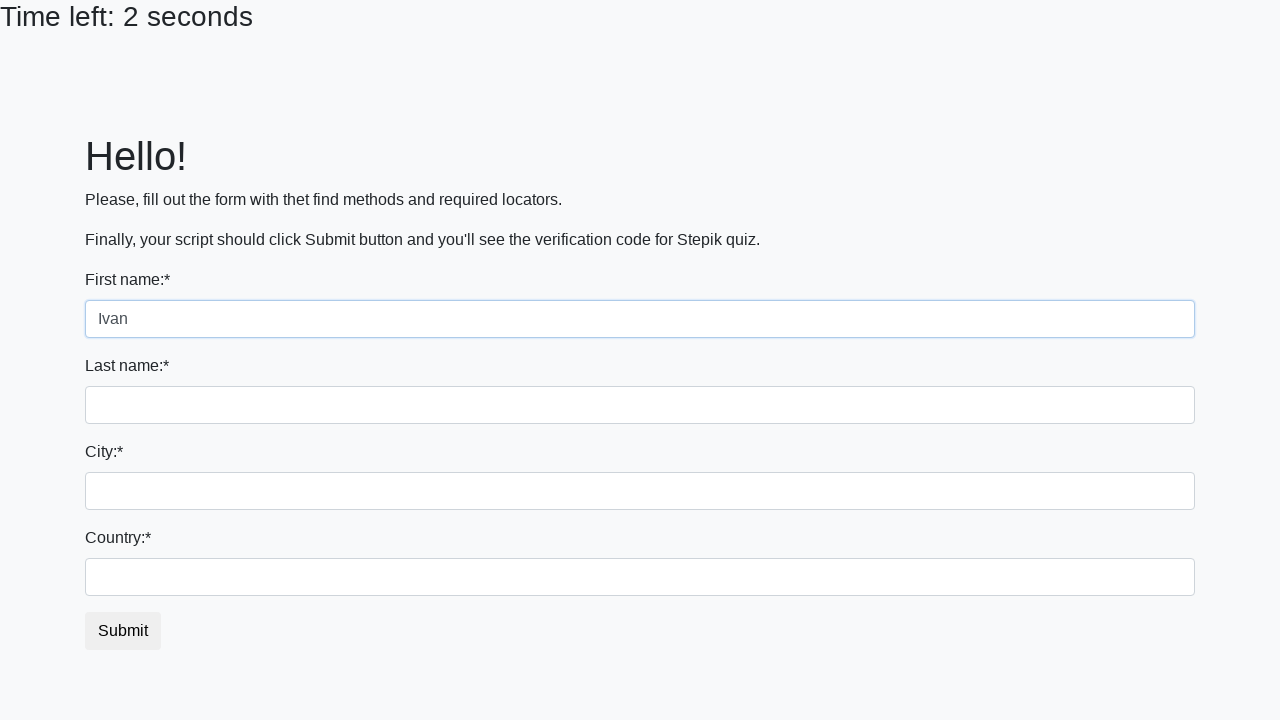

Filled last name field with 'Petrov' on input[name='last_name']
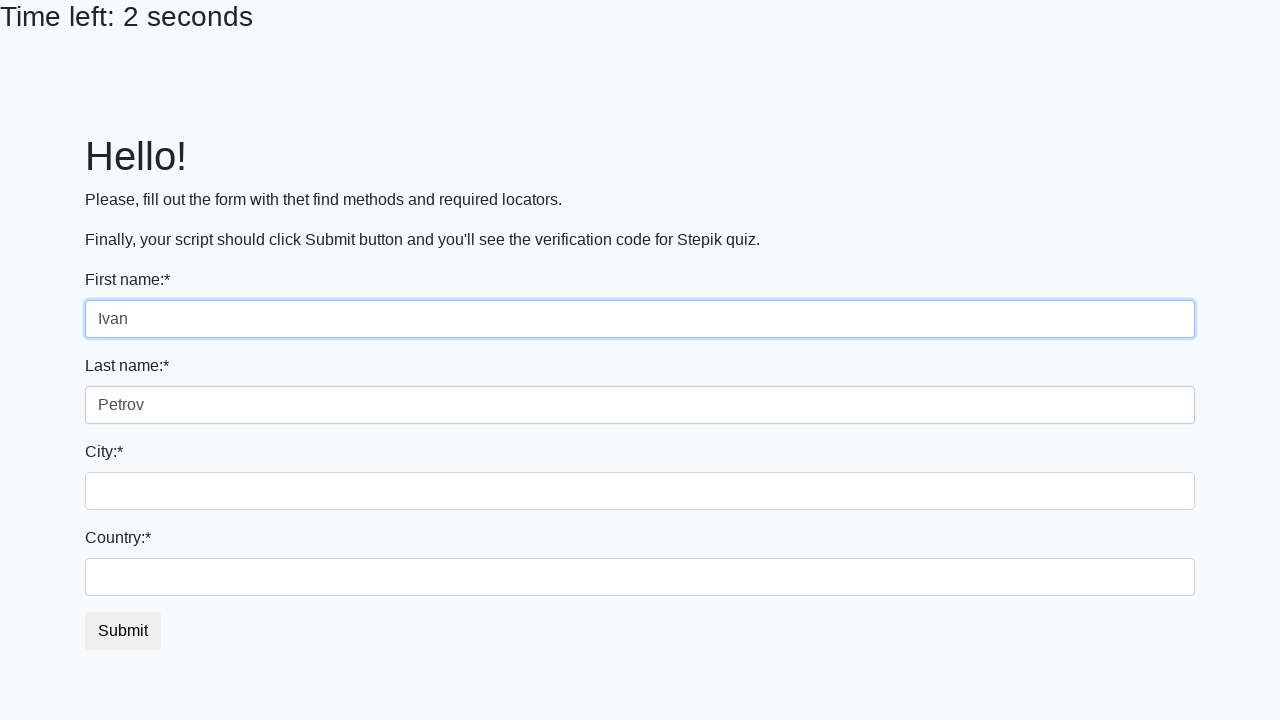

Filled city field with 'Smolensk' on .form-control.city
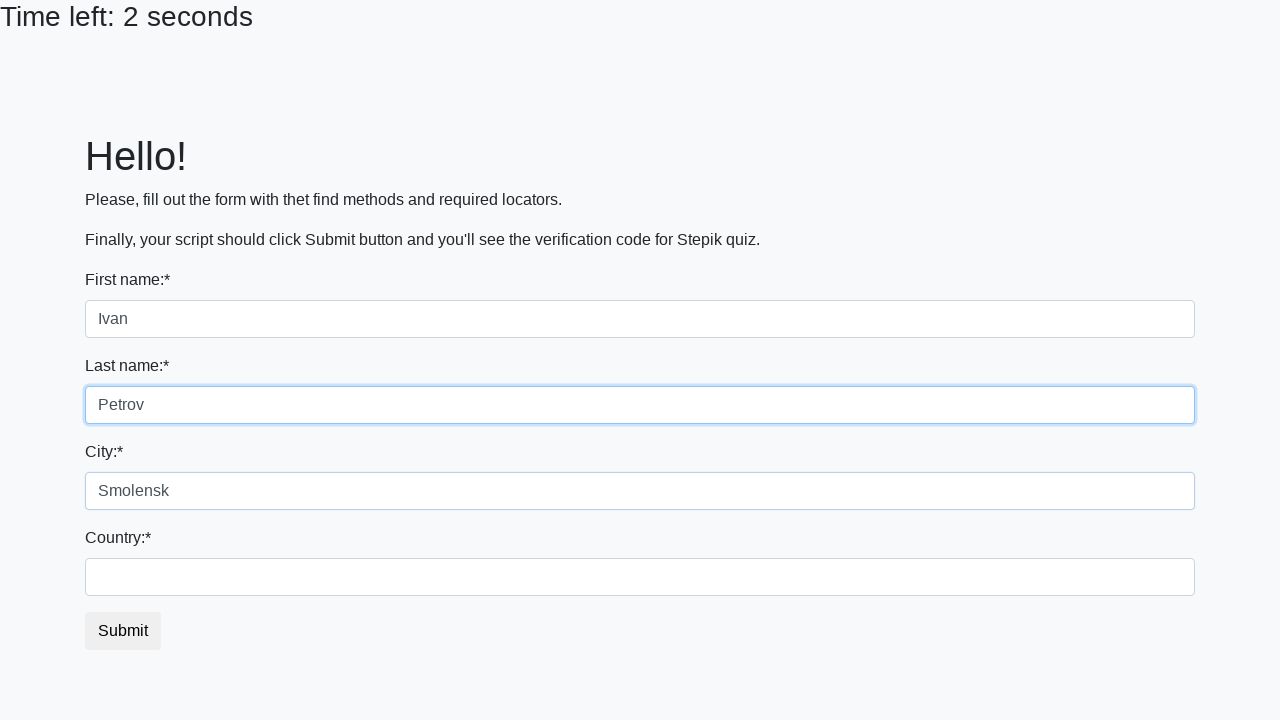

Filled country field with 'Russia' on #country
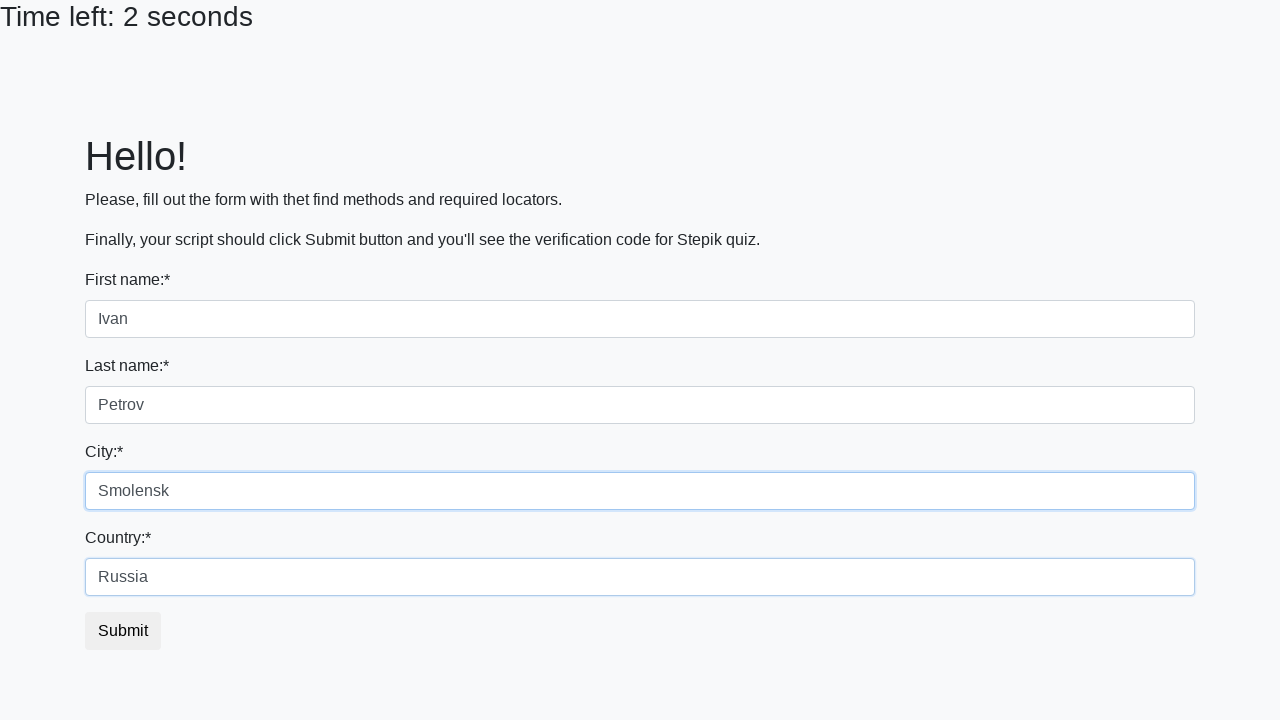

Clicked submit button to complete registration form at (123, 631) on button.btn
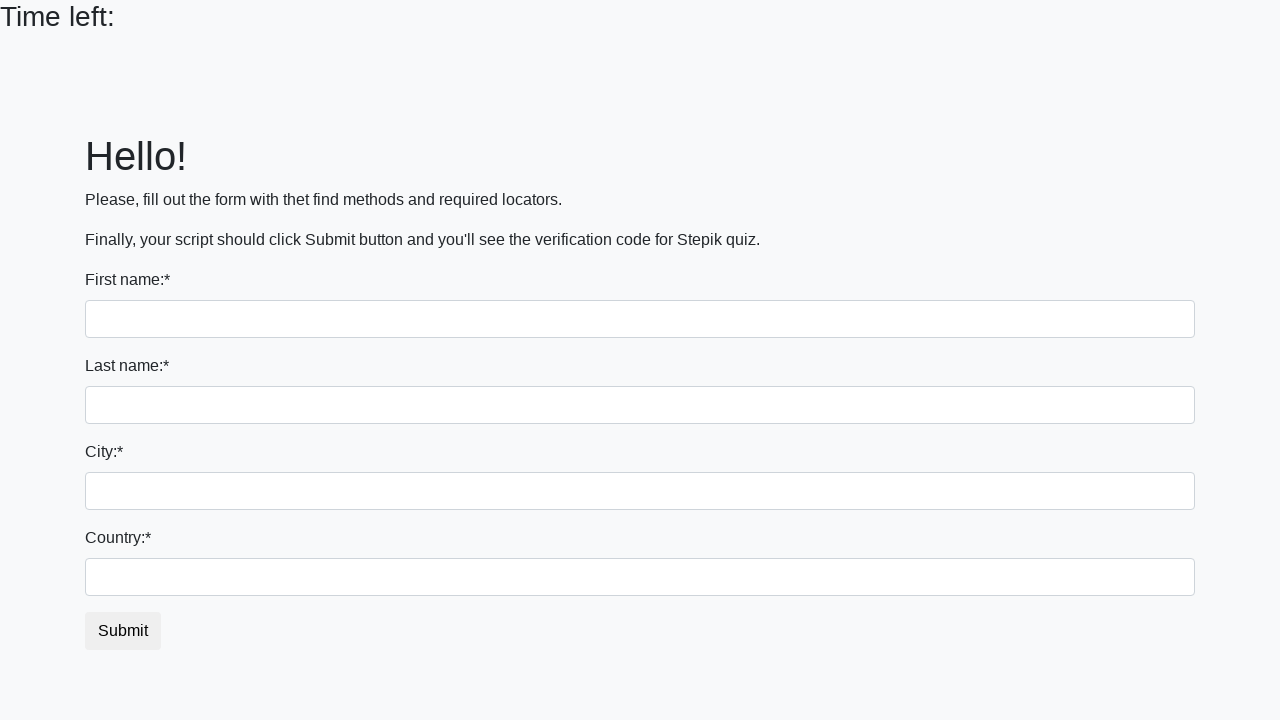

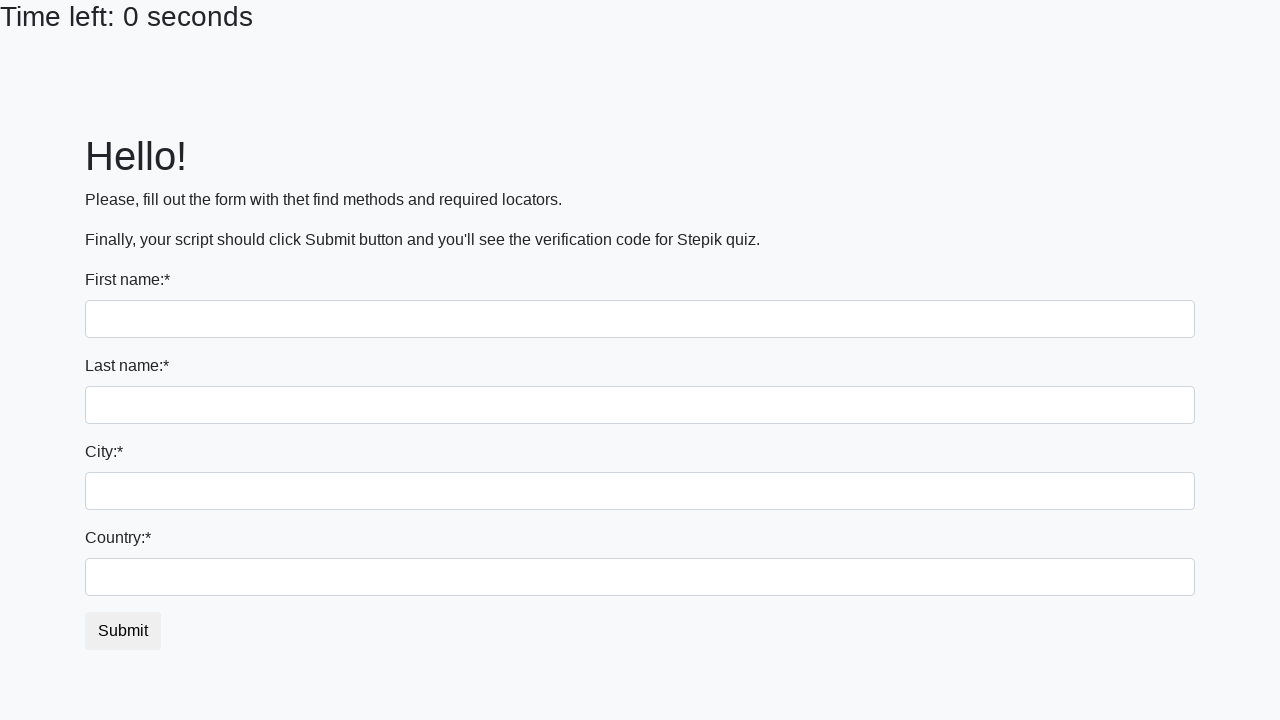